Tests checkbox interactions by clicking multiple checkboxes on the page in sequence

Starting URL: https://formy-project.herokuapp.com/checkbox

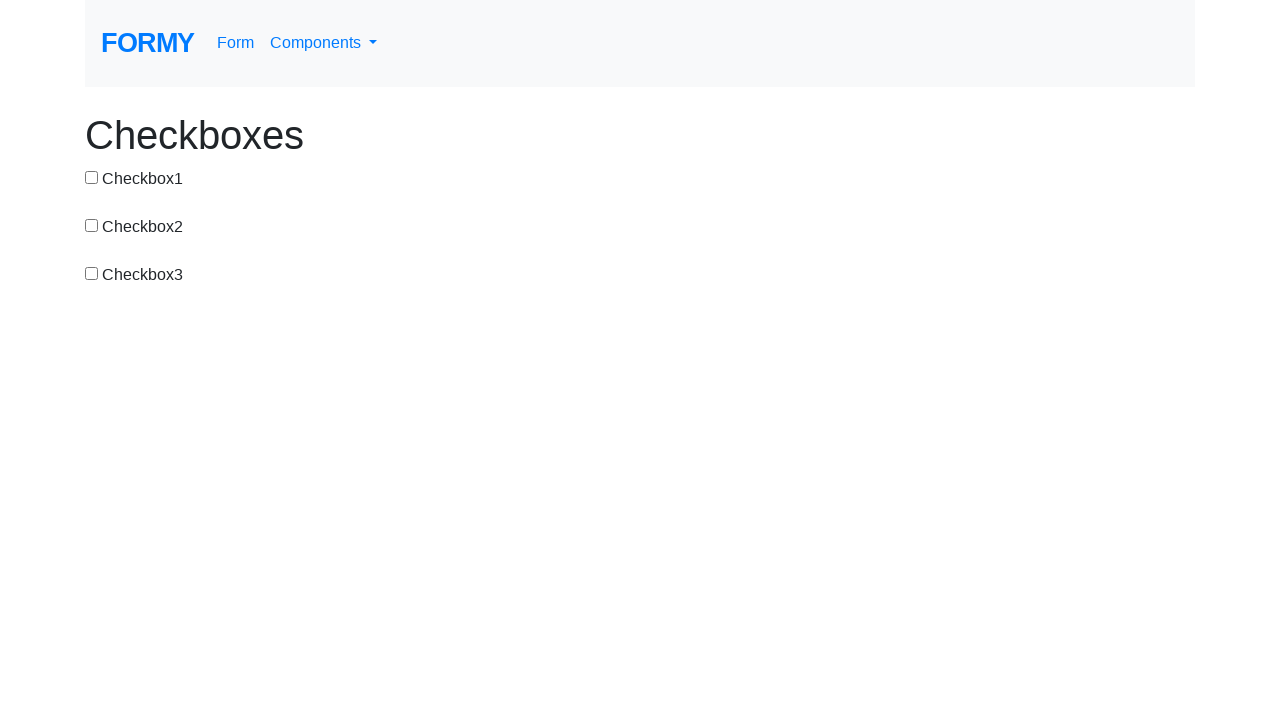

Clicked first checkbox to check it at (92, 177) on #checkbox-1
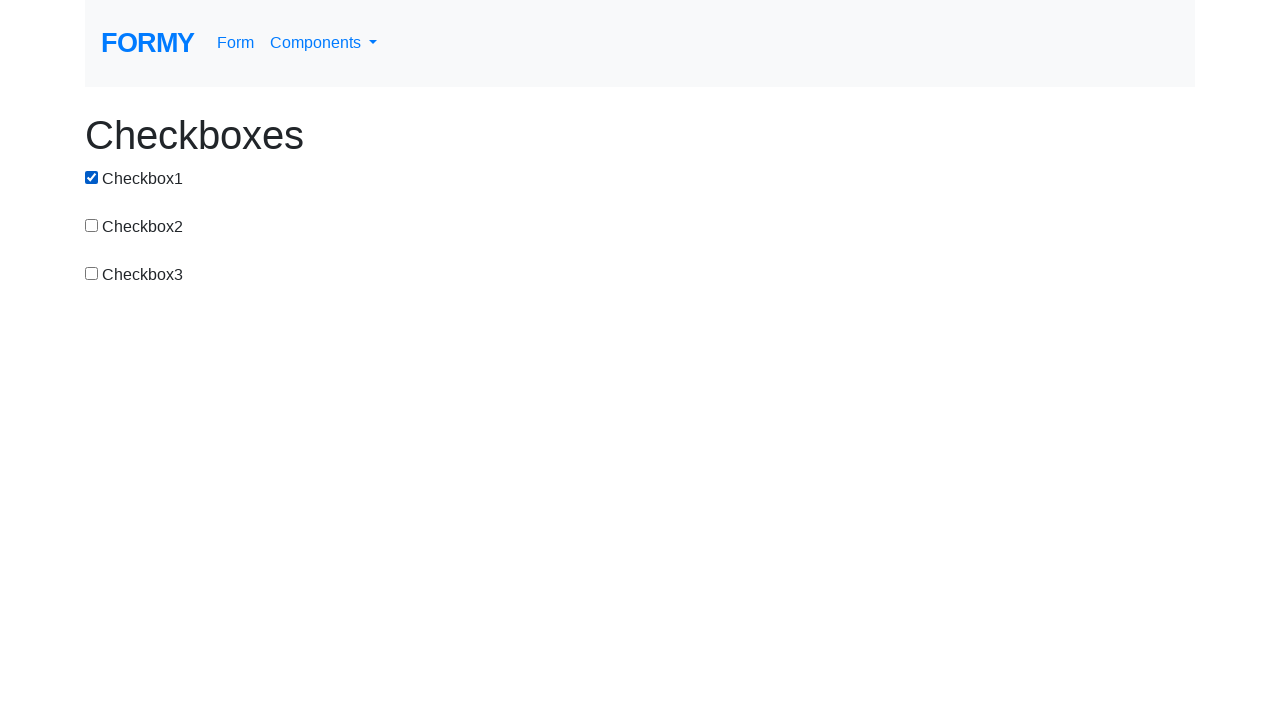

Clicked first checkbox again to uncheck it at (92, 177) on #checkbox-1
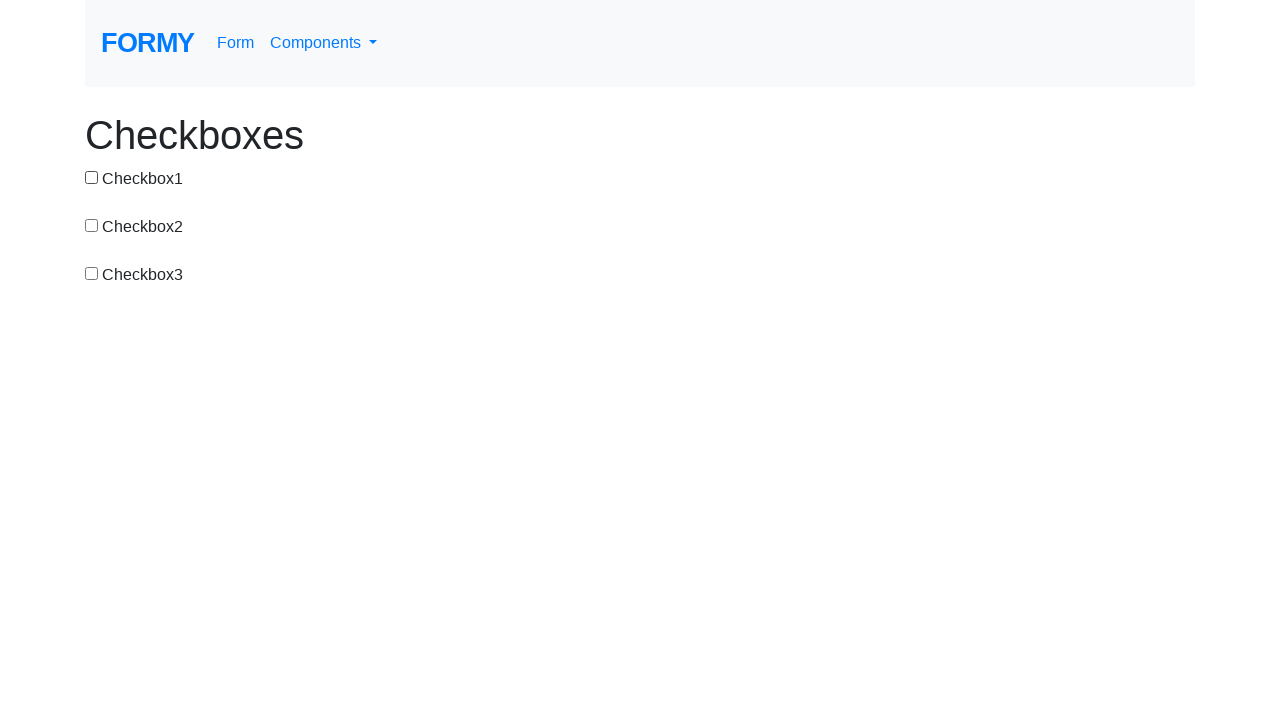

Clicked second checkbox to check it at (92, 225) on input[value='checkbox-2']
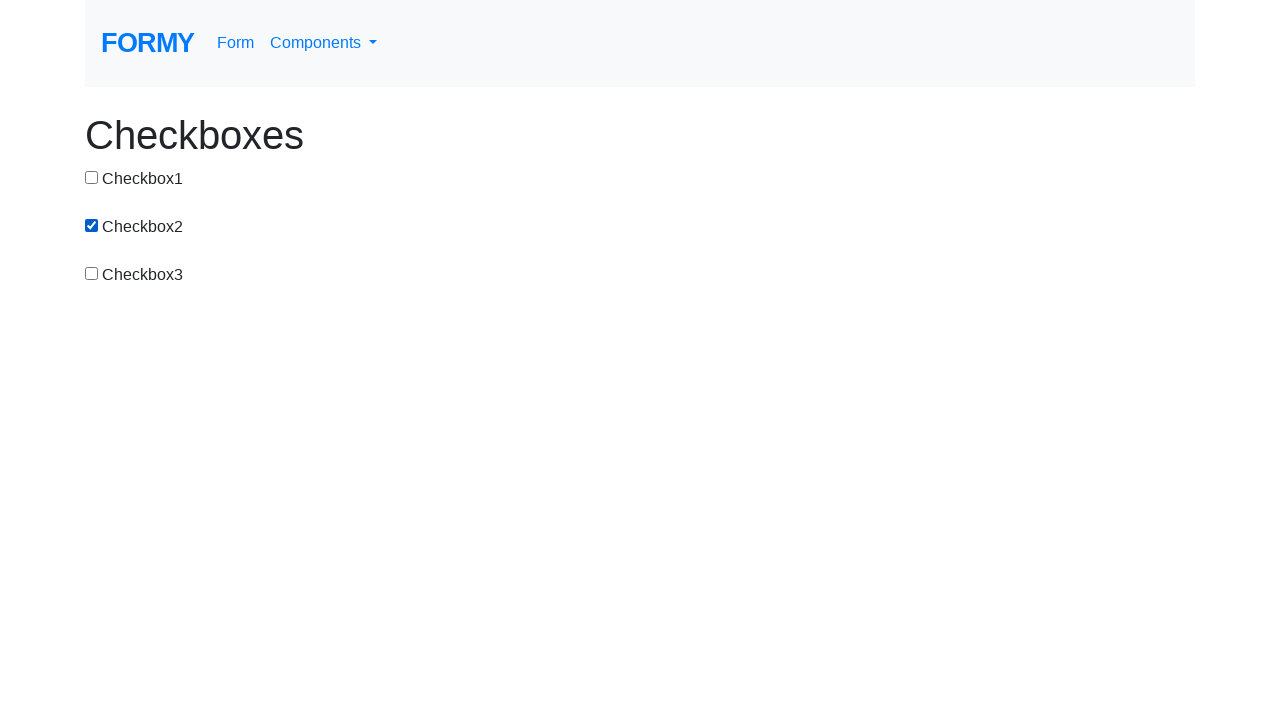

Clicked second checkbox again to uncheck it at (92, 225) on input[value='checkbox-2']
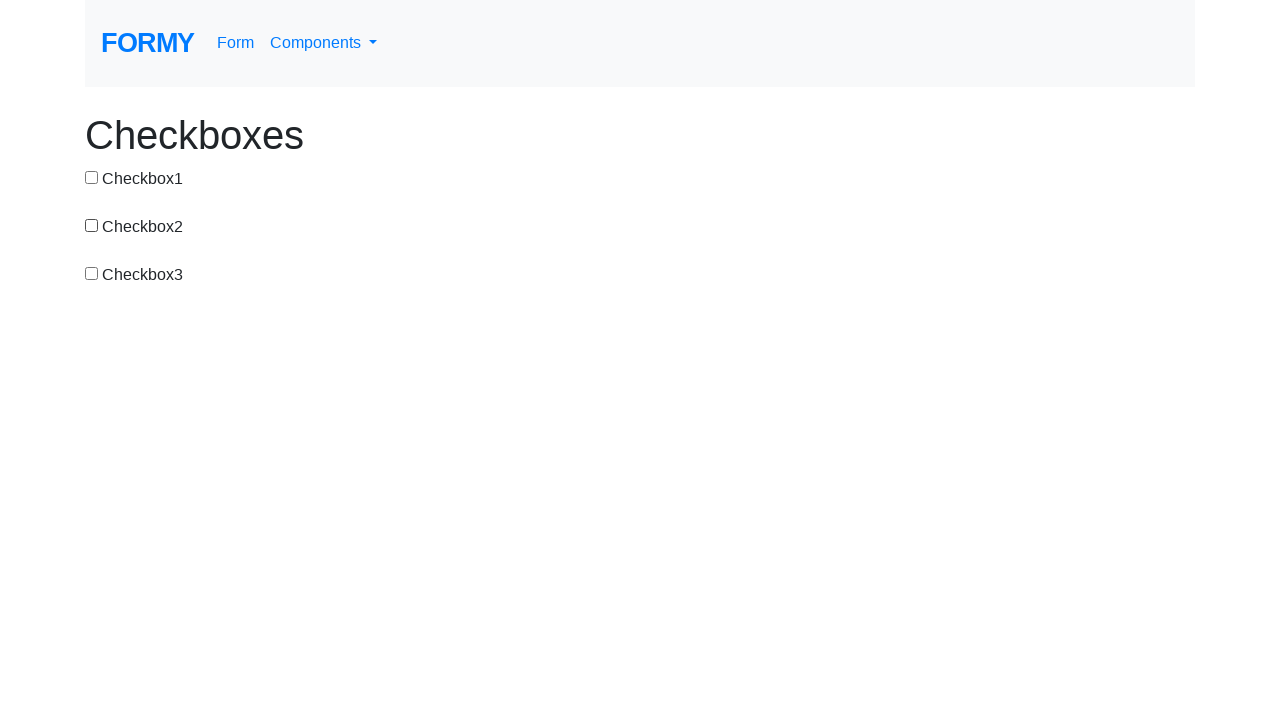

Clicked third checkbox to check it at (92, 273) on #checkbox-3
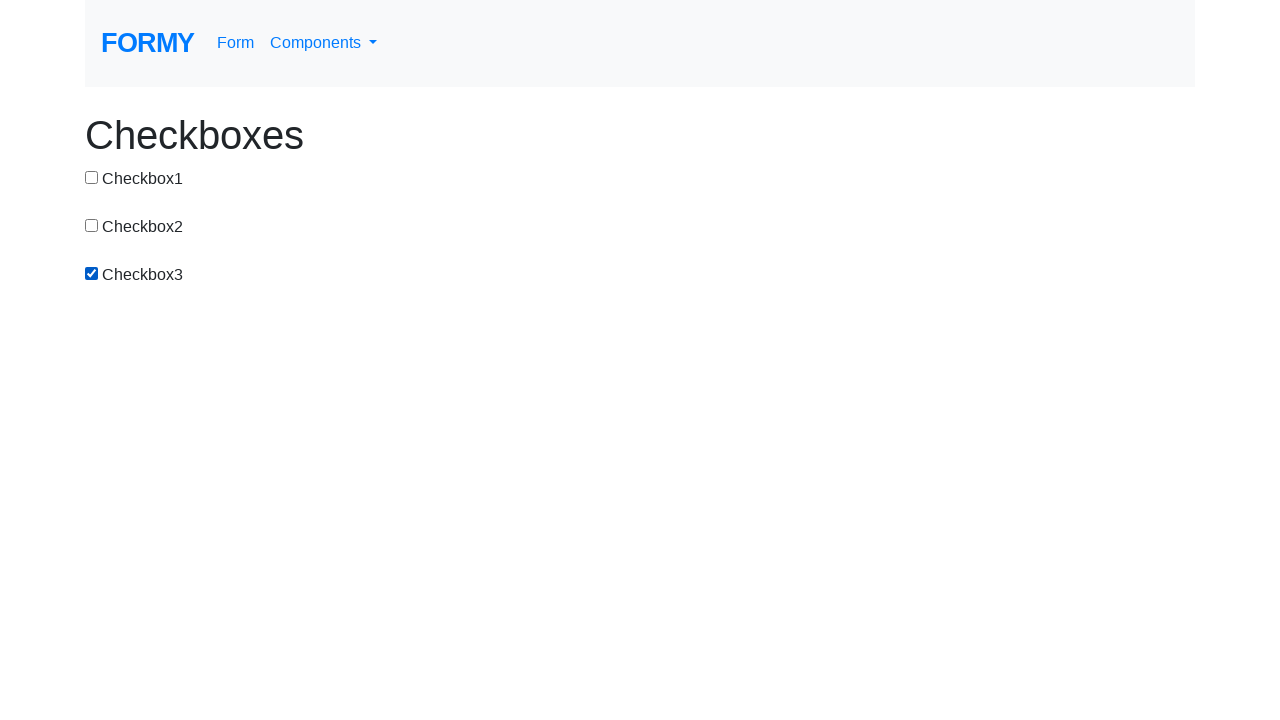

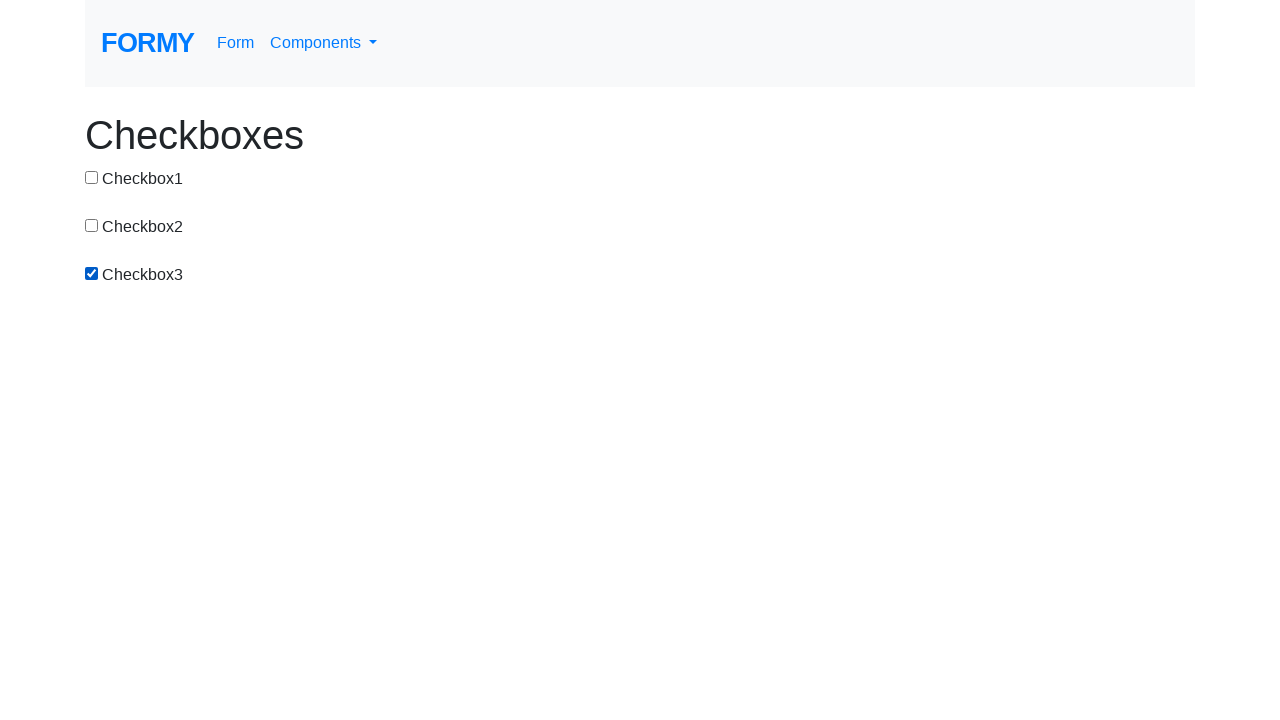